Navigates to the Selenium downloads page and clicks on the 32-bit Windows IE driver download link

Starting URL: https://www.selenium.dev/downloads/

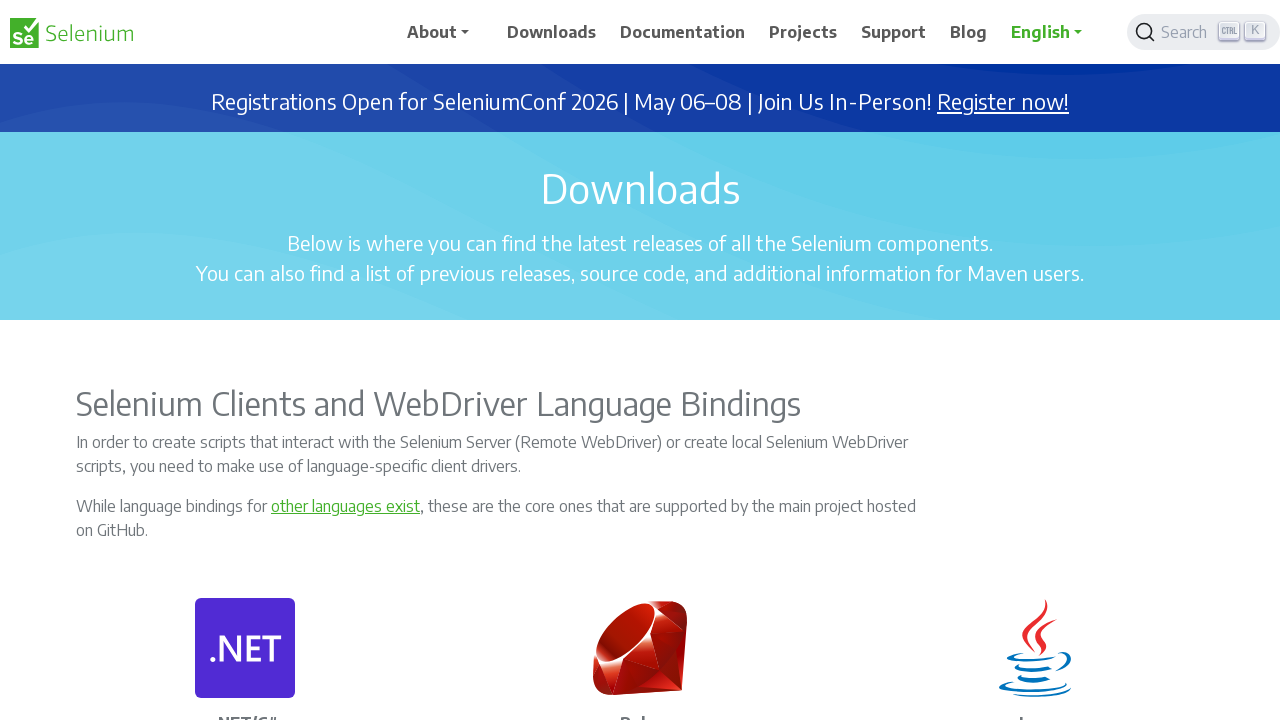

Navigated to Selenium downloads page
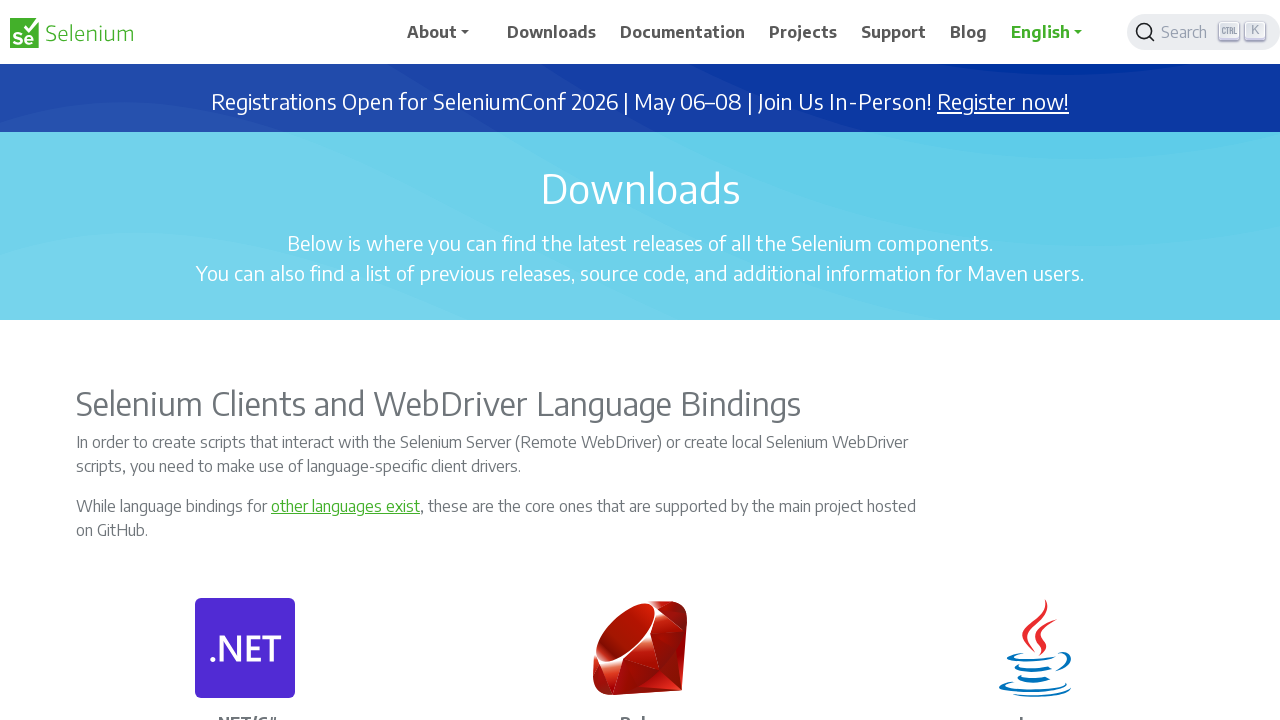

Clicked on 32 bit Windows IE driver download link at (722, 361) on text=32 bit Windows IE
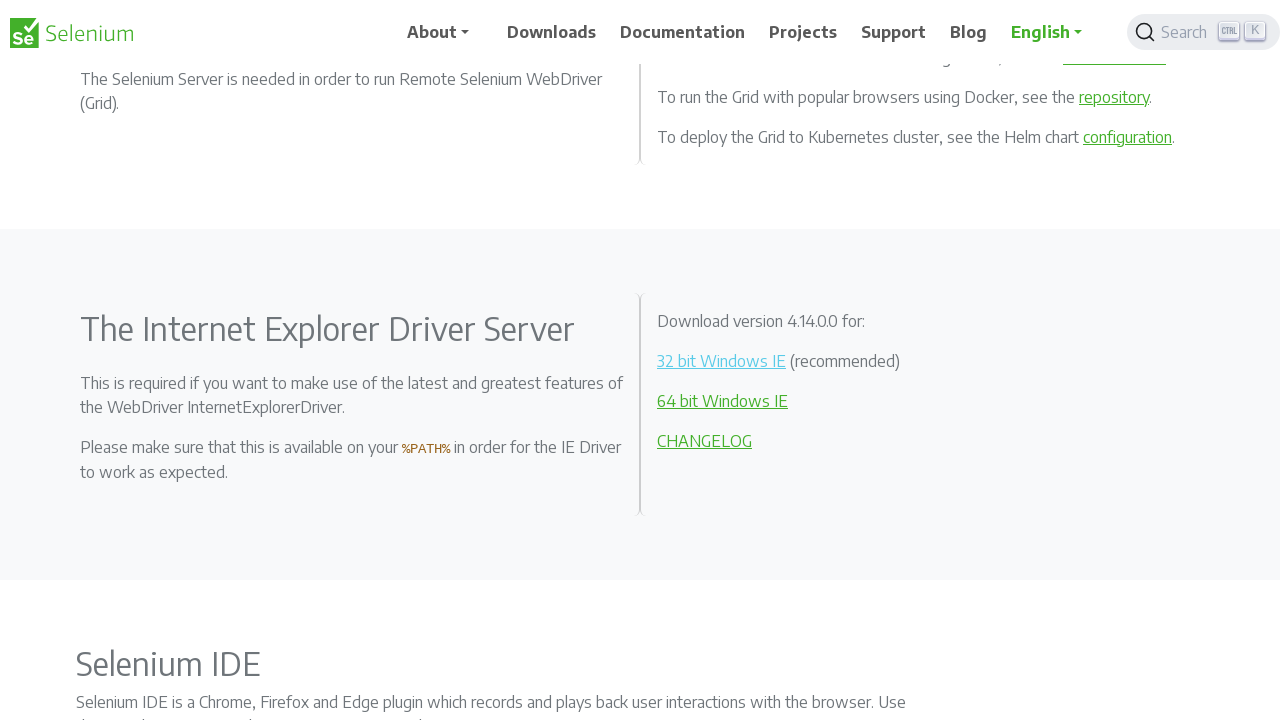

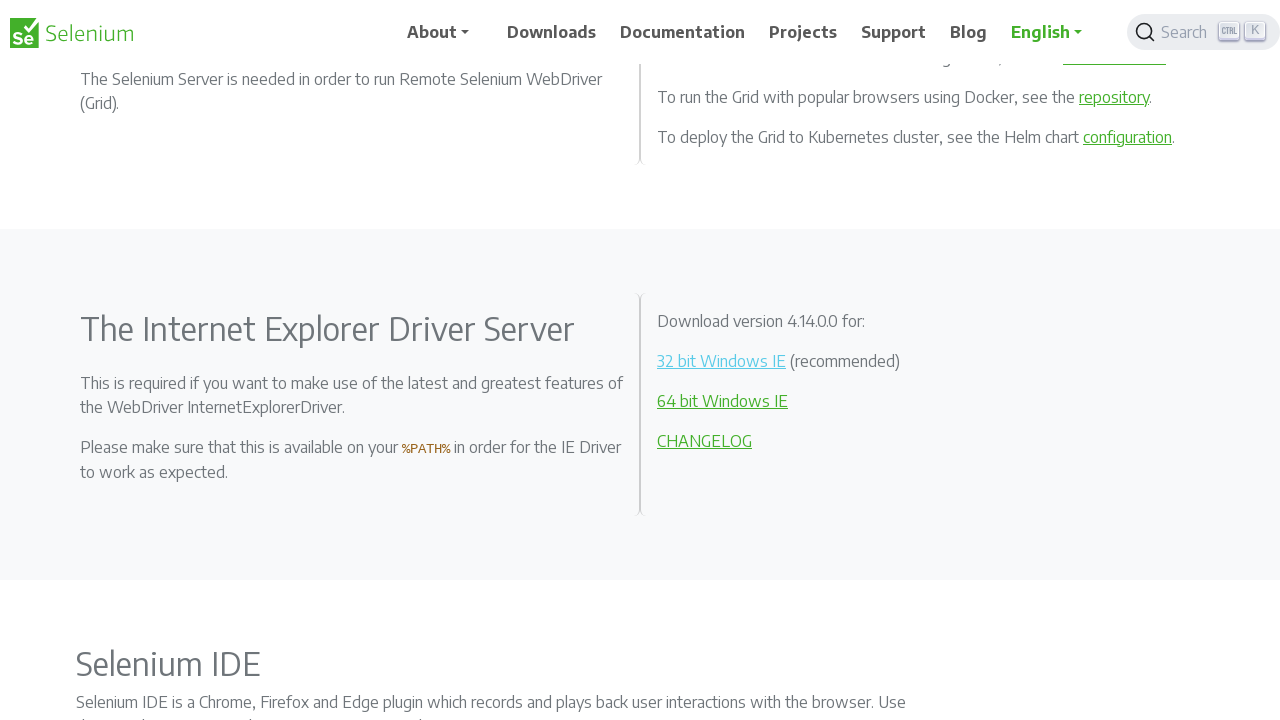